Tests navigation to the Shop page by clicking the Shop tab in the navigation menu and verifying the page loads correctly with the expected header text.

Starting URL: https://demo.testarchitect.com/

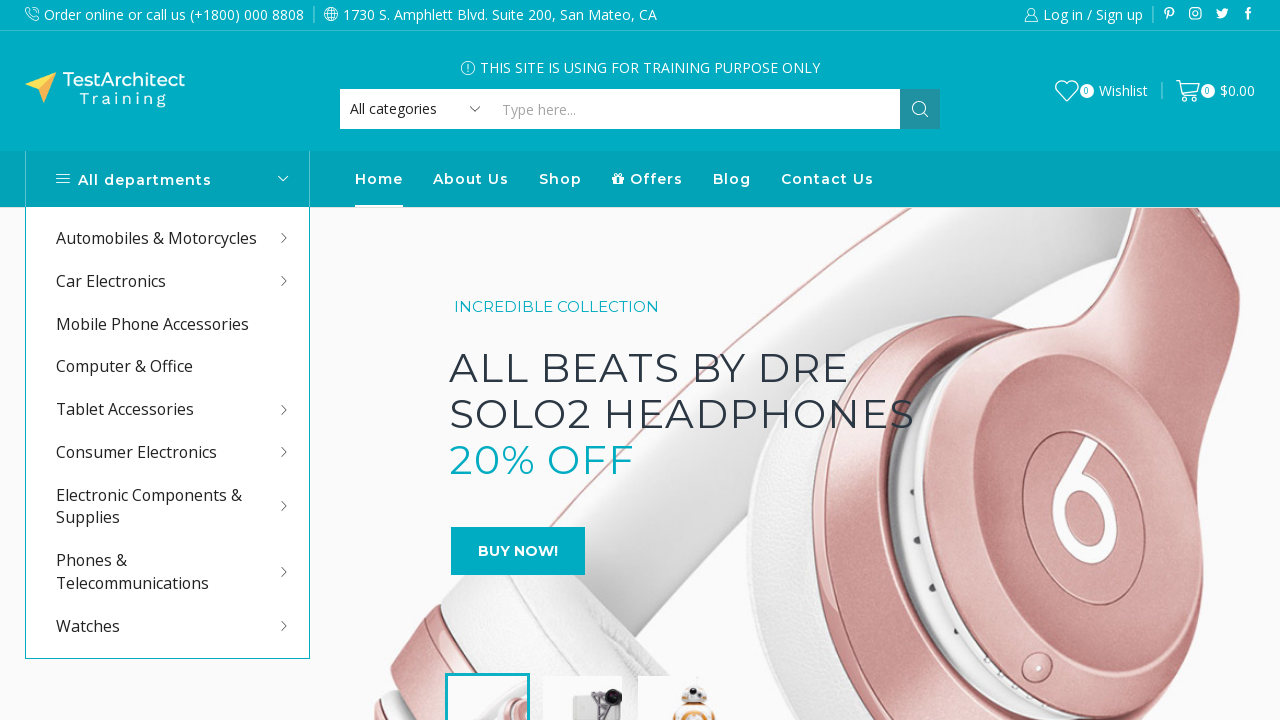

Clicked Shop tab in navigation menu at (560, 179) on #menu-item-5578
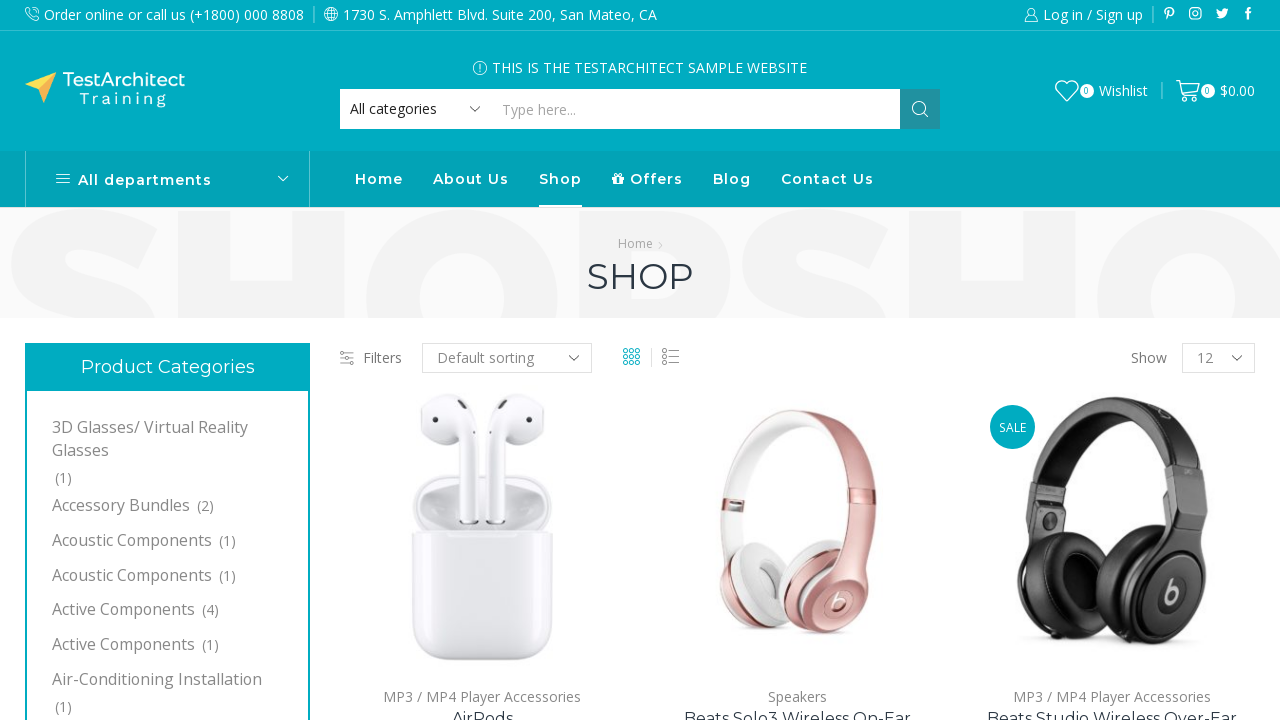

Shop page h1 header loaded
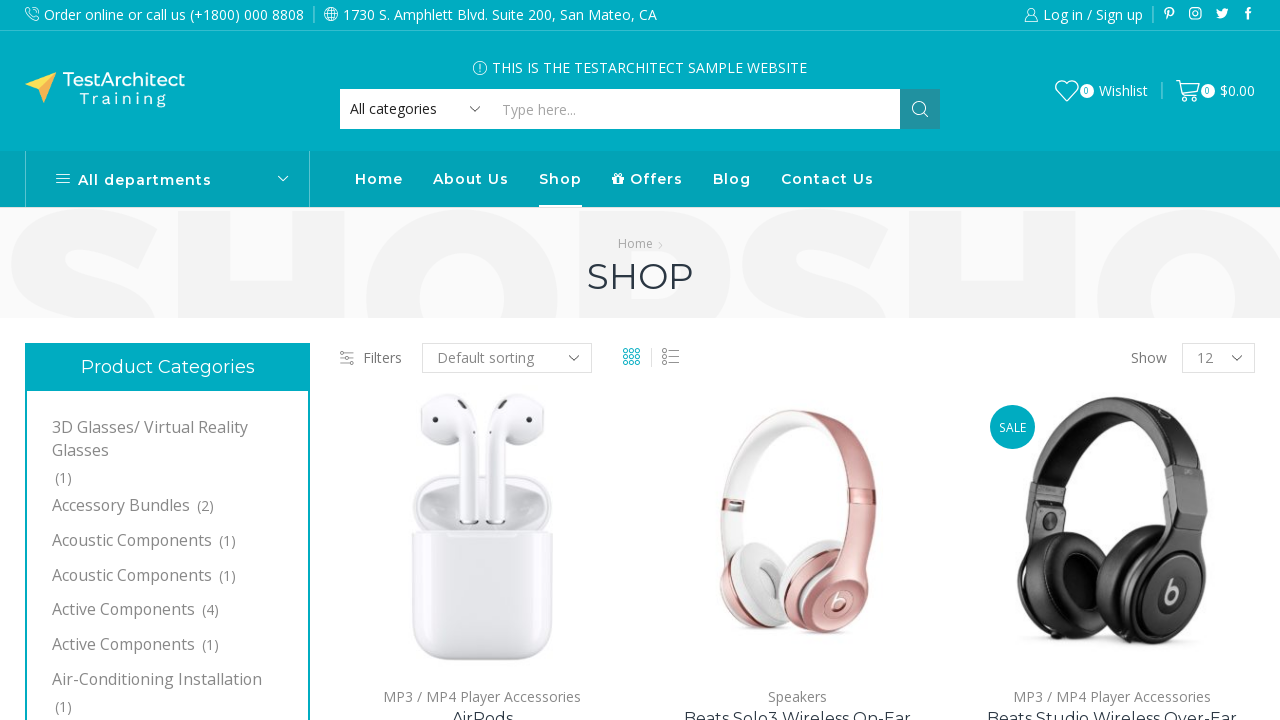

Verified h1 header contains 'Shop' text
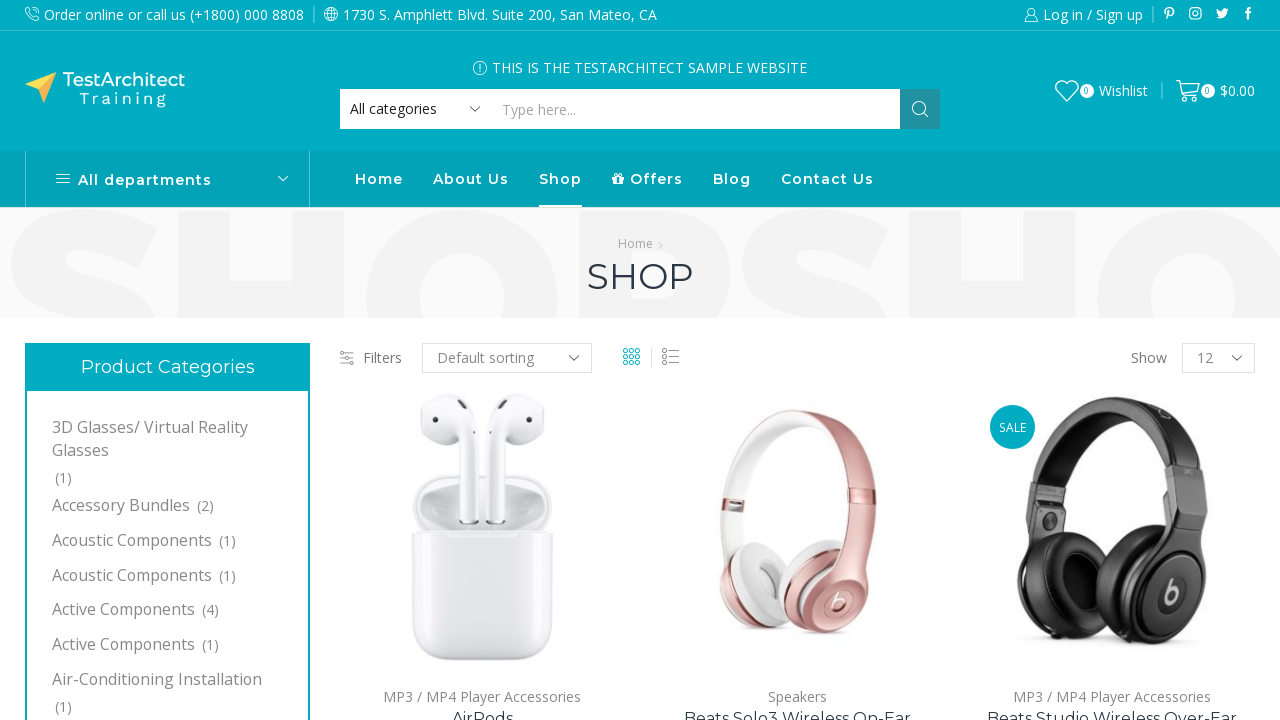

Verified page URL contains '/shop'
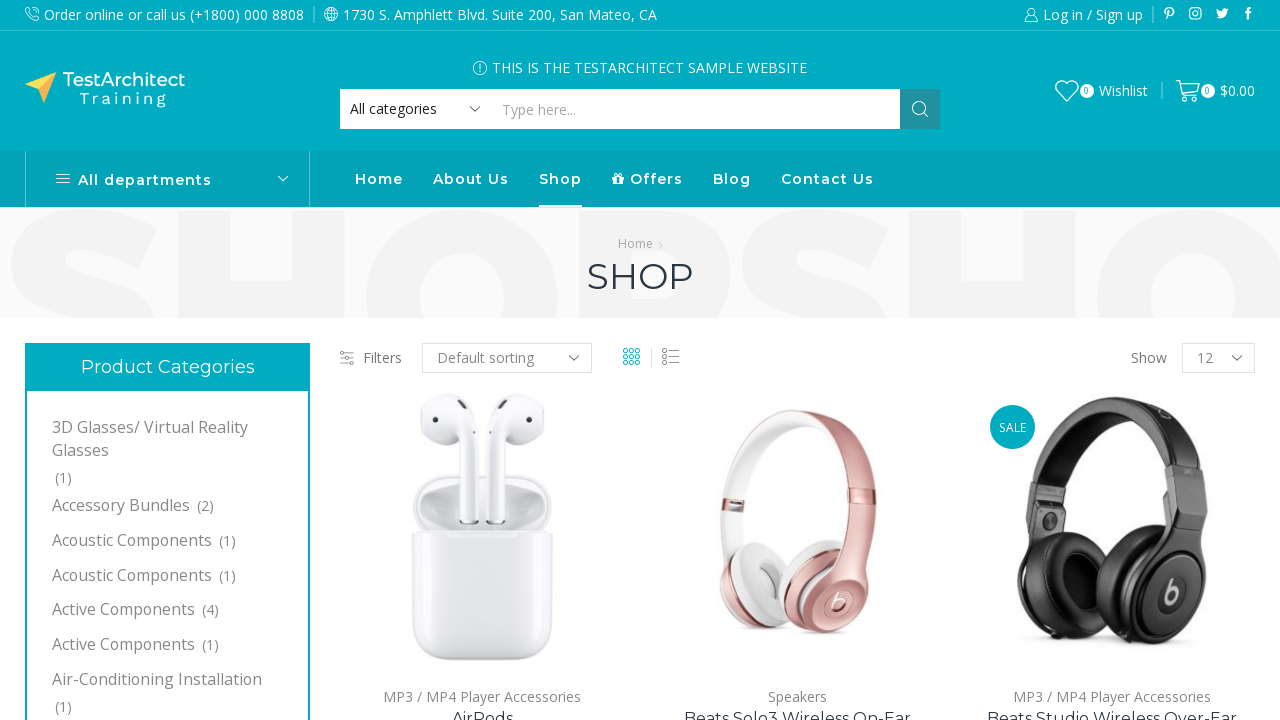

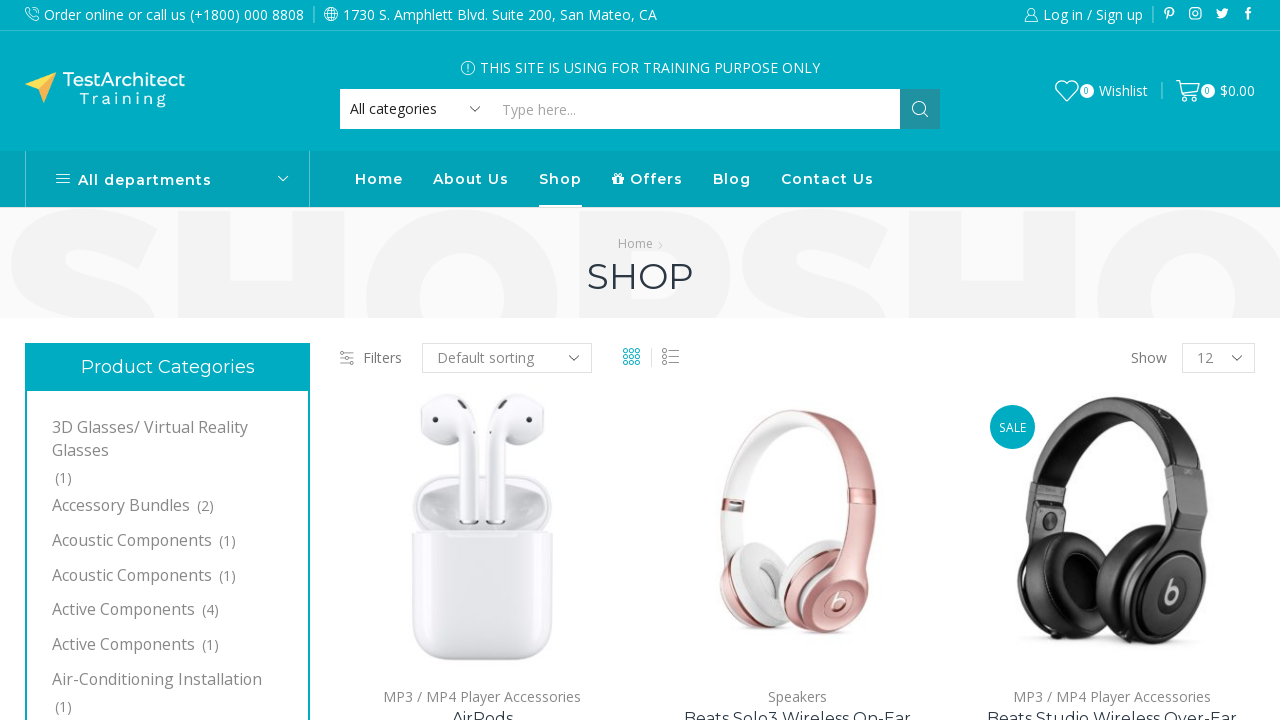